Navigates to Browse Languages letter M page and verifies MySQL is the last language listed

Starting URL: http://www.99-bottles-of-beer.net/

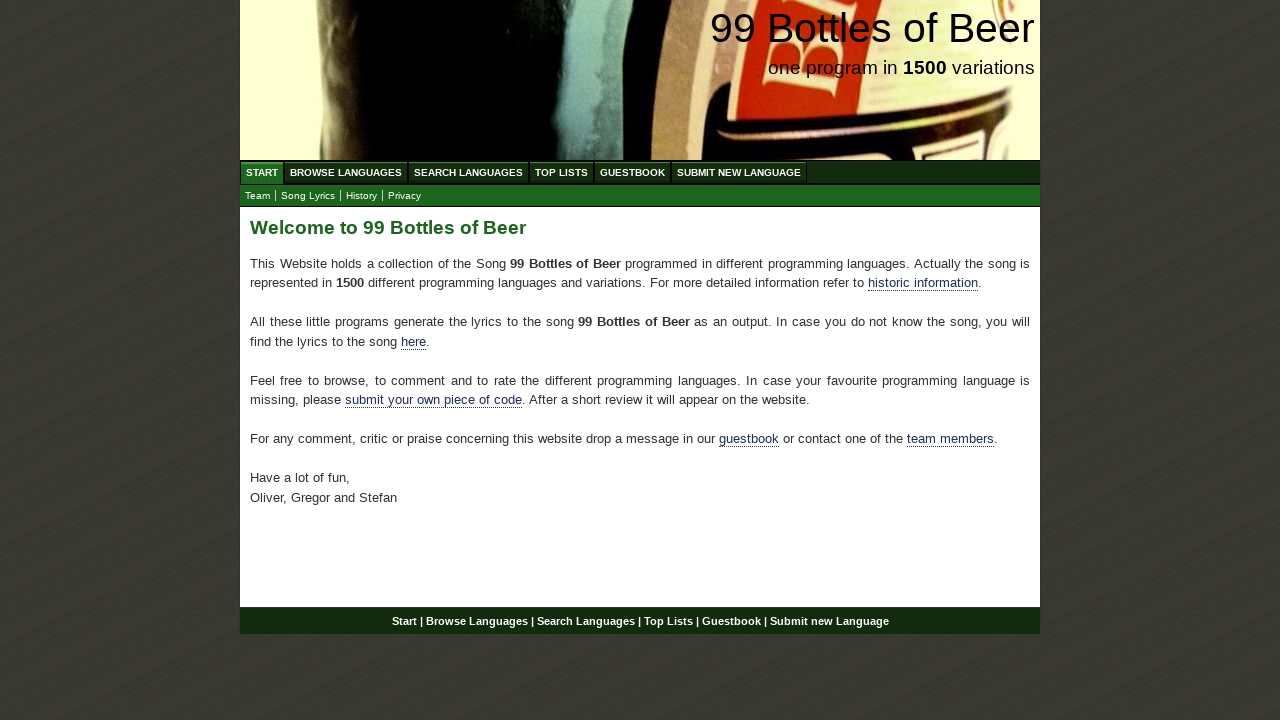

Clicked on Browse Languages menu at (346, 172) on xpath=//ul[@id='menu']/li/a[@href='/abc.html']
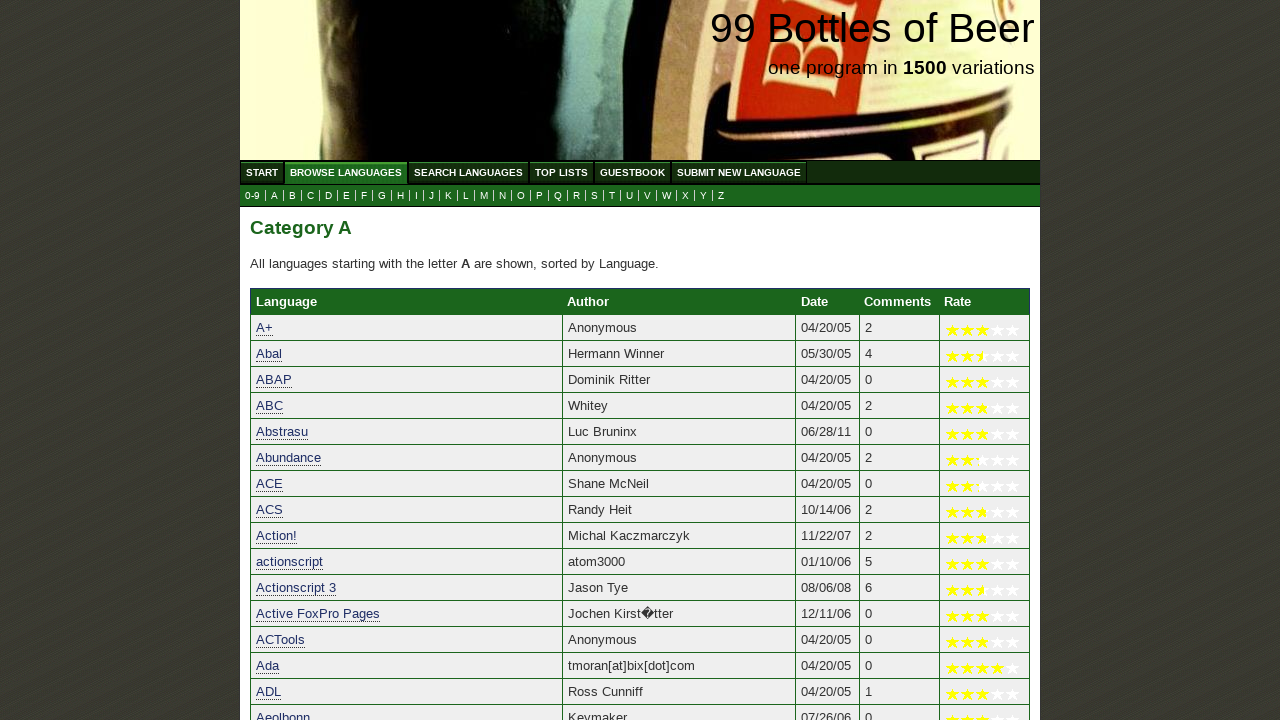

Clicked on letter M to browse languages starting with M at (484, 196) on xpath=//a[@href='m.html']
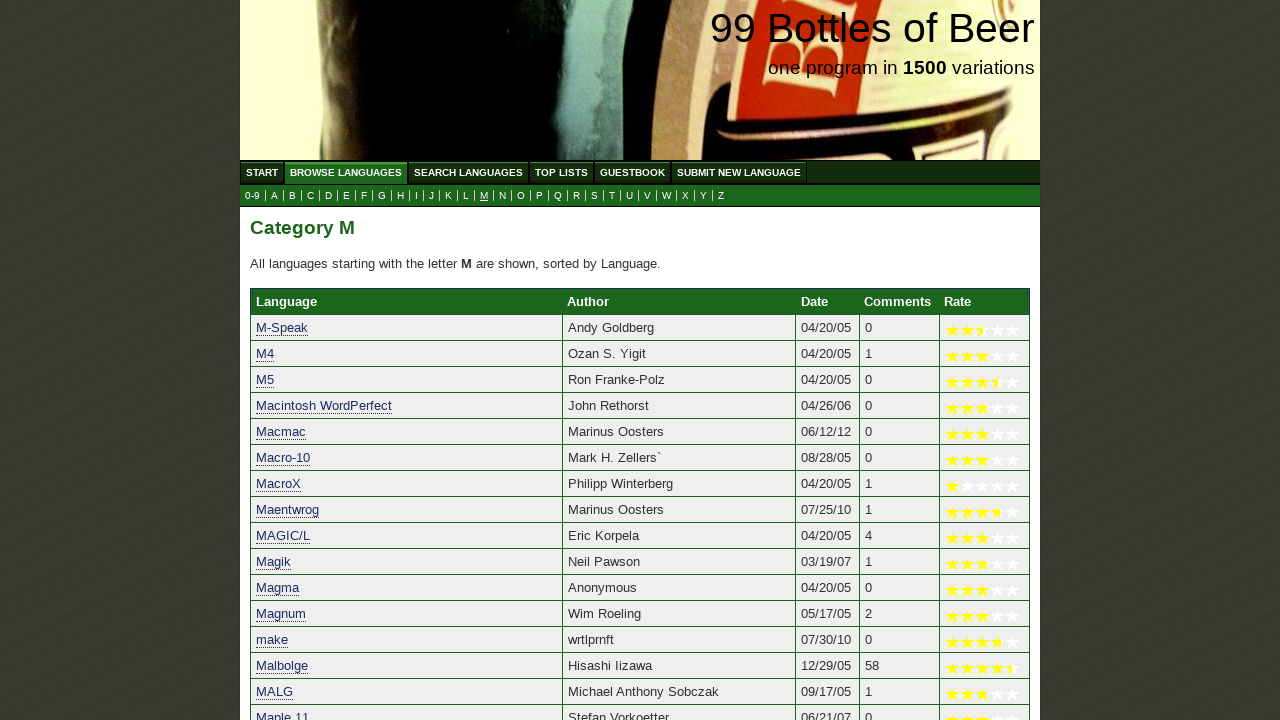

Verified that the last language entry is displayed on the M languages page
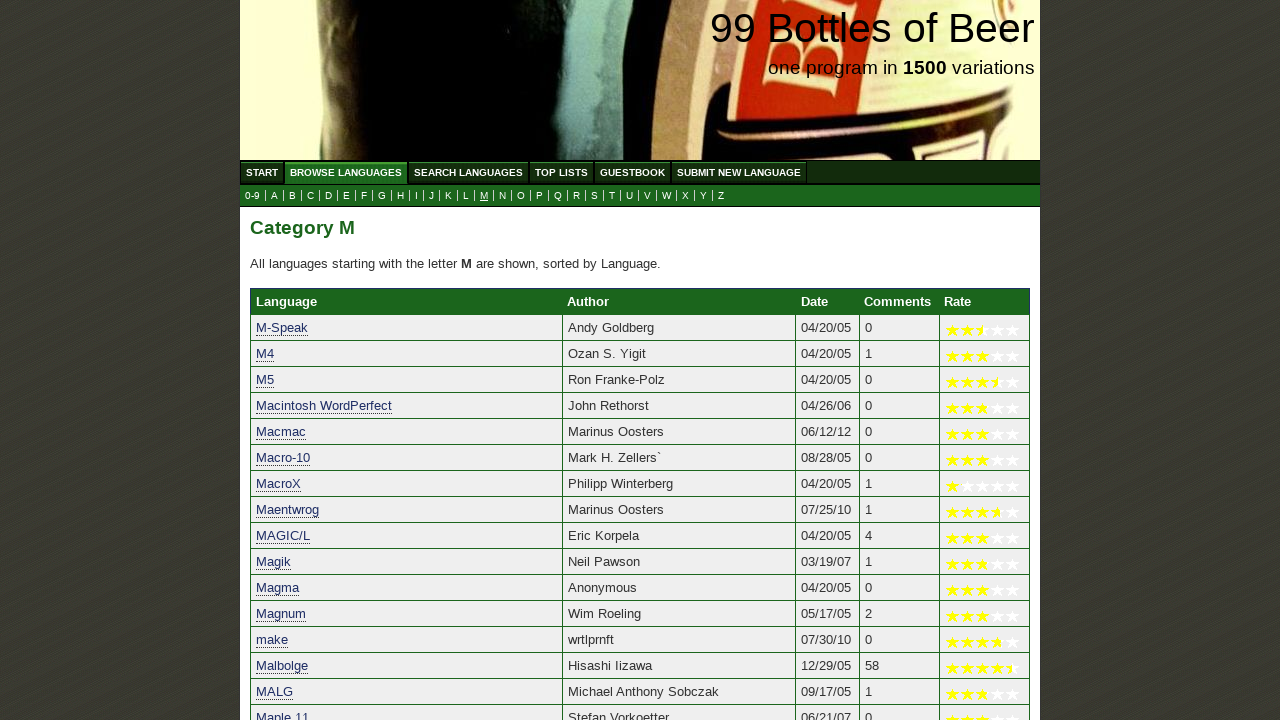

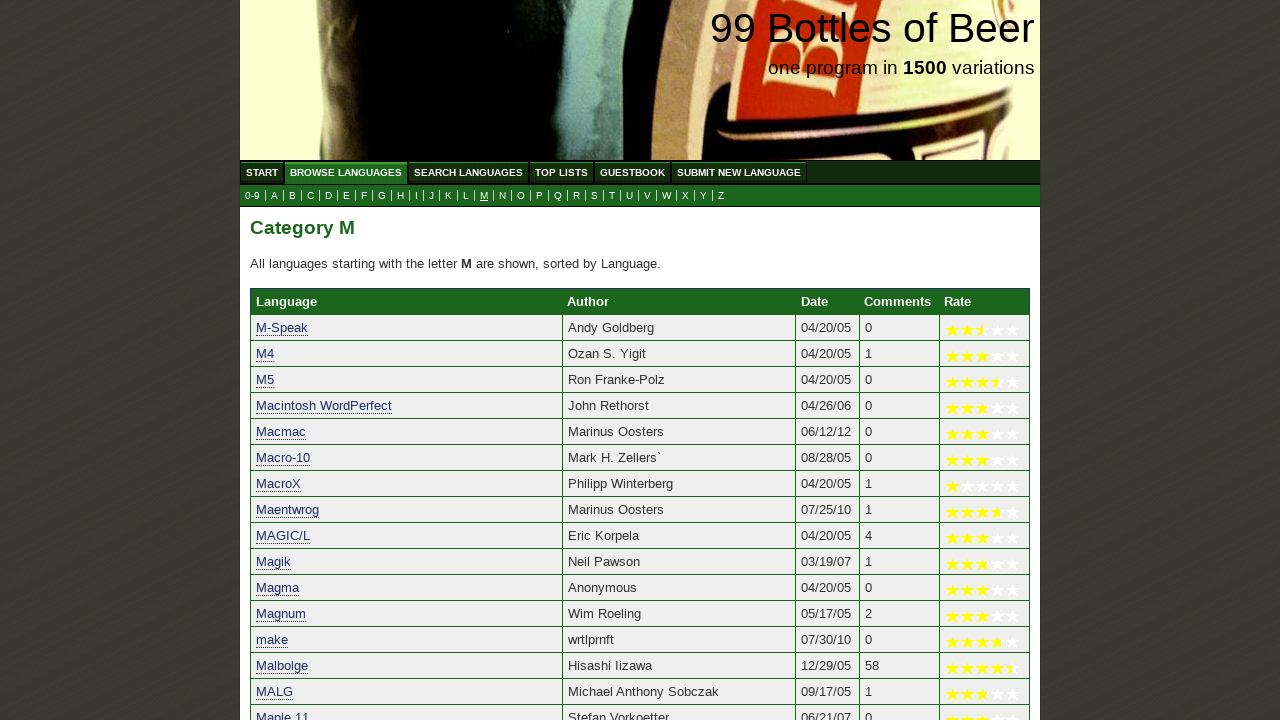